Tests navigation to Browse Languages section and then to languages starting with J, verifying the expected description text is displayed.

Starting URL: http://99-bottles-of-beer.net/lyrics.html

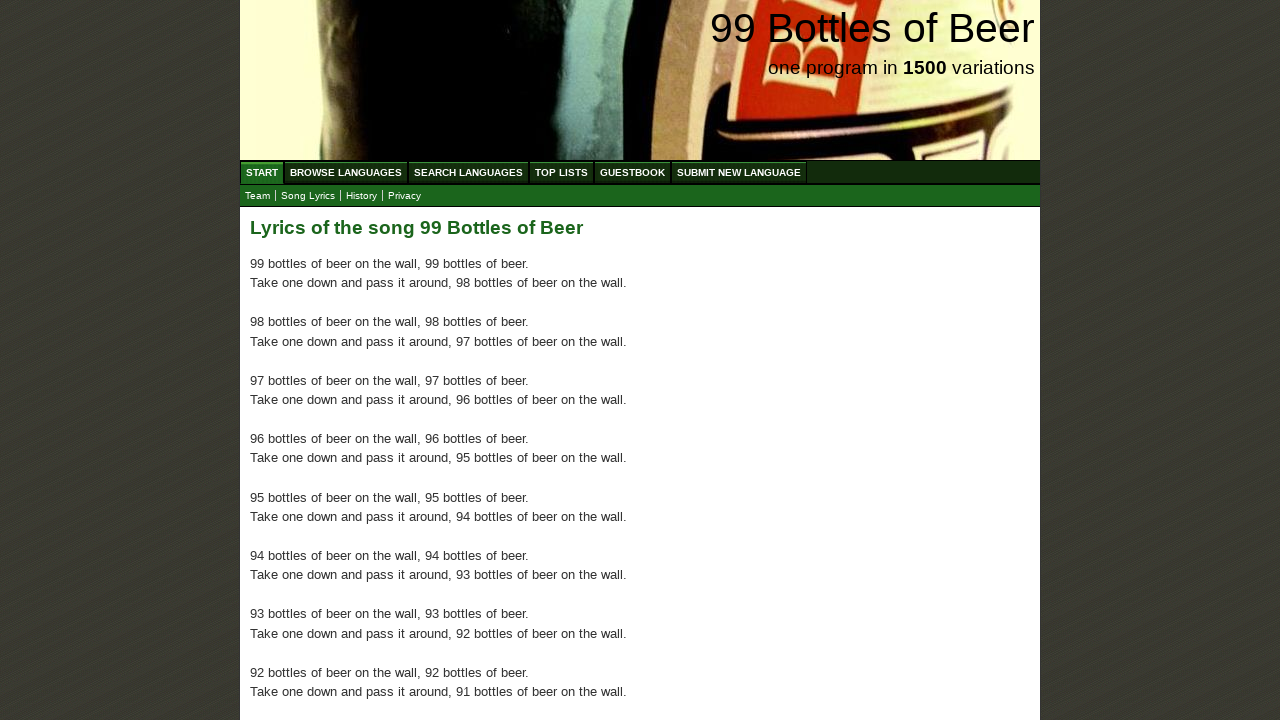

Clicked on Browse Languages menu at (346, 172) on xpath=//ul[@id='menu']/li/a[@href='/abc.html']
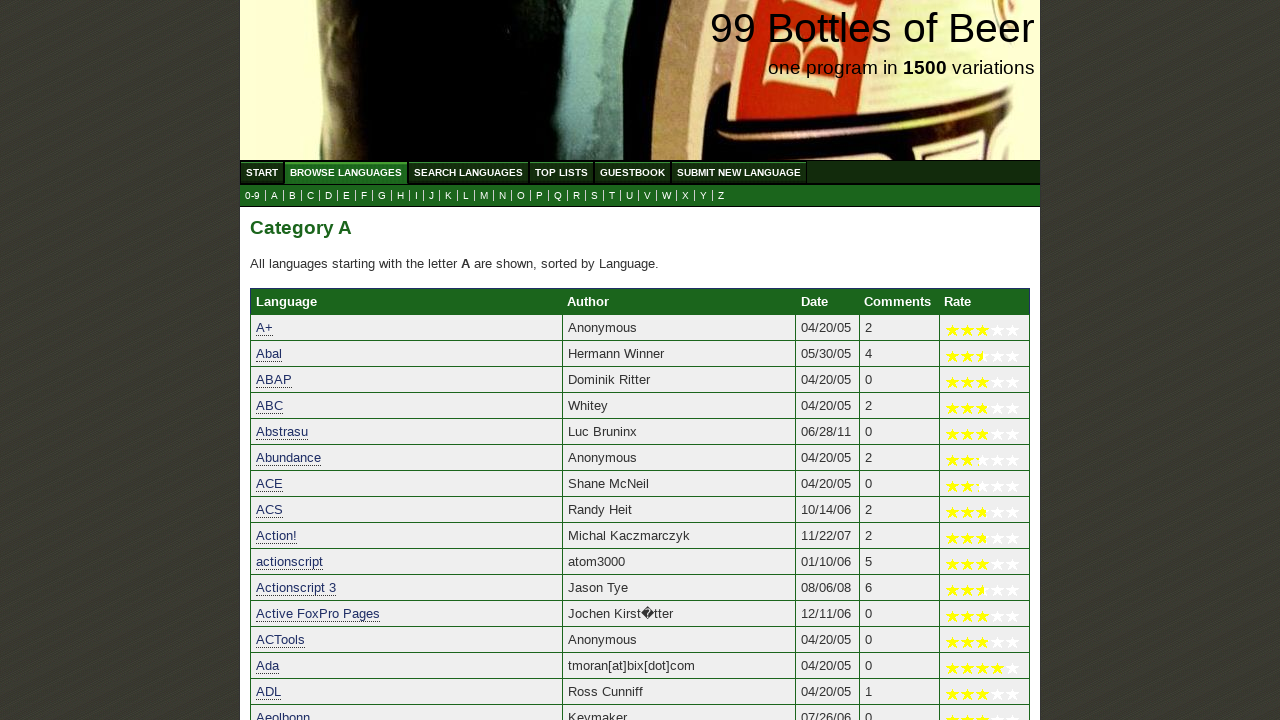

Clicked on J link to view languages starting with J at (432, 196) on xpath=//a[@href='j.html']
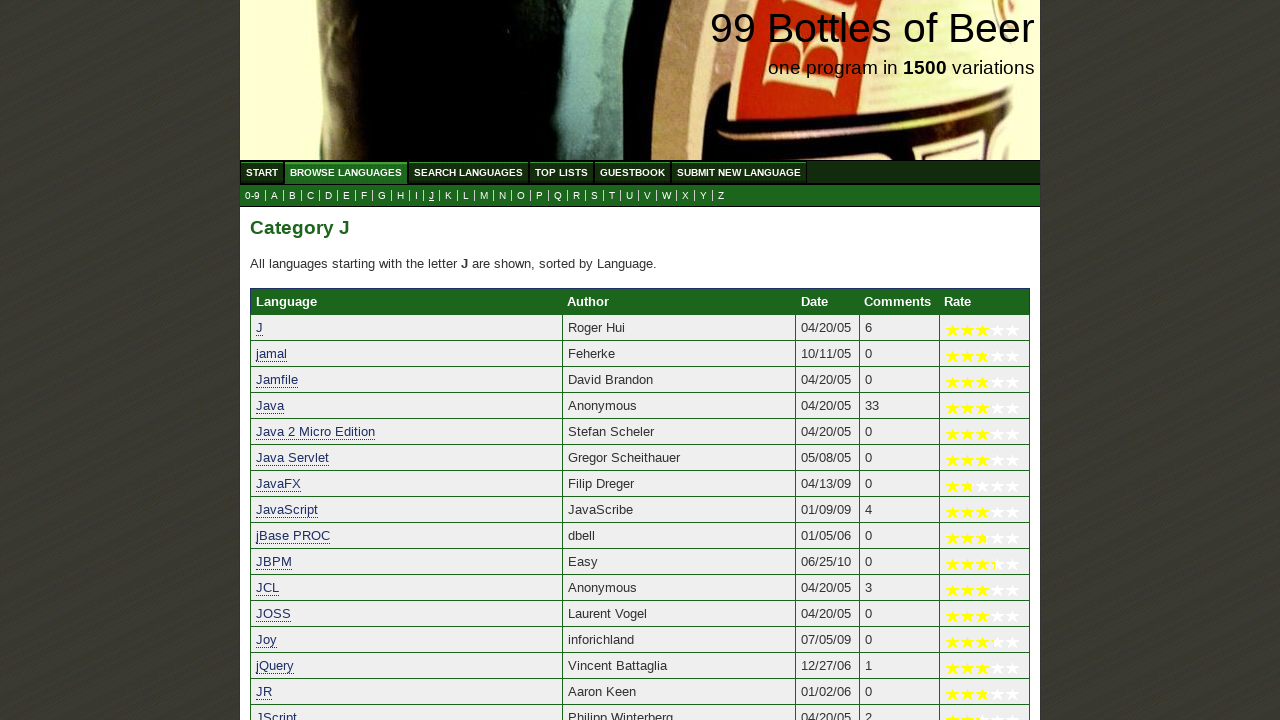

Verified expected description text is displayed
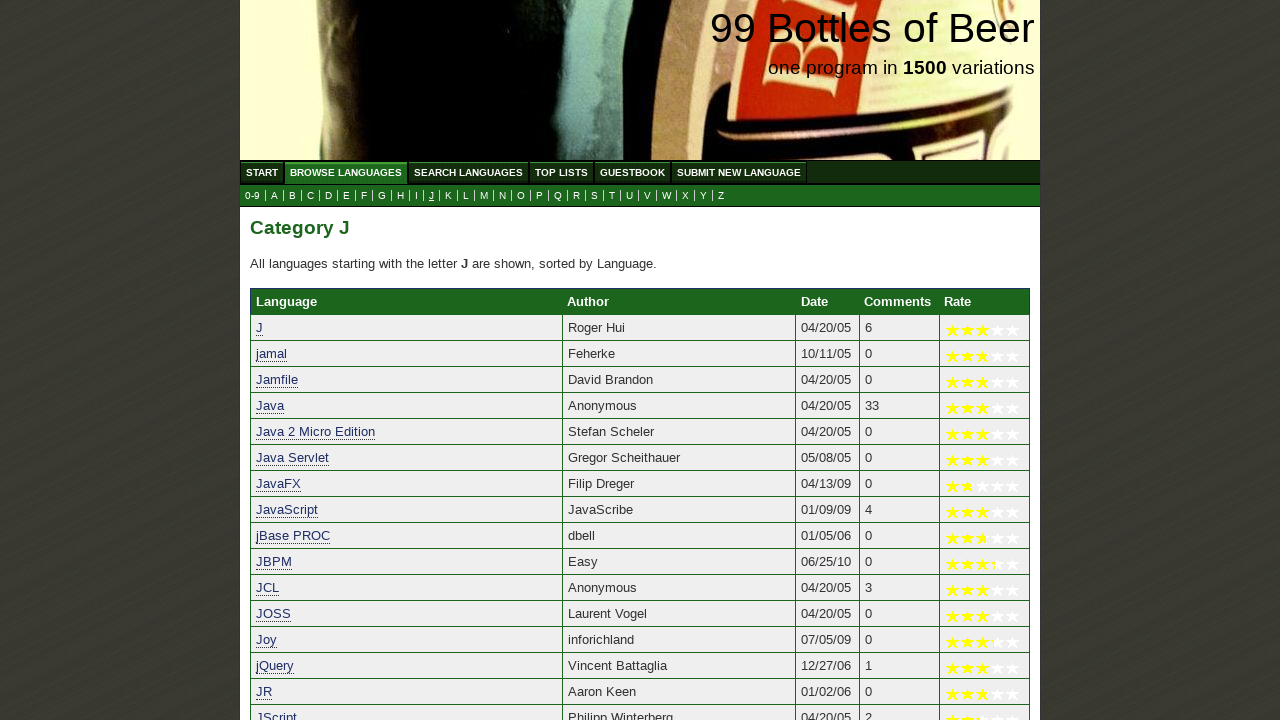

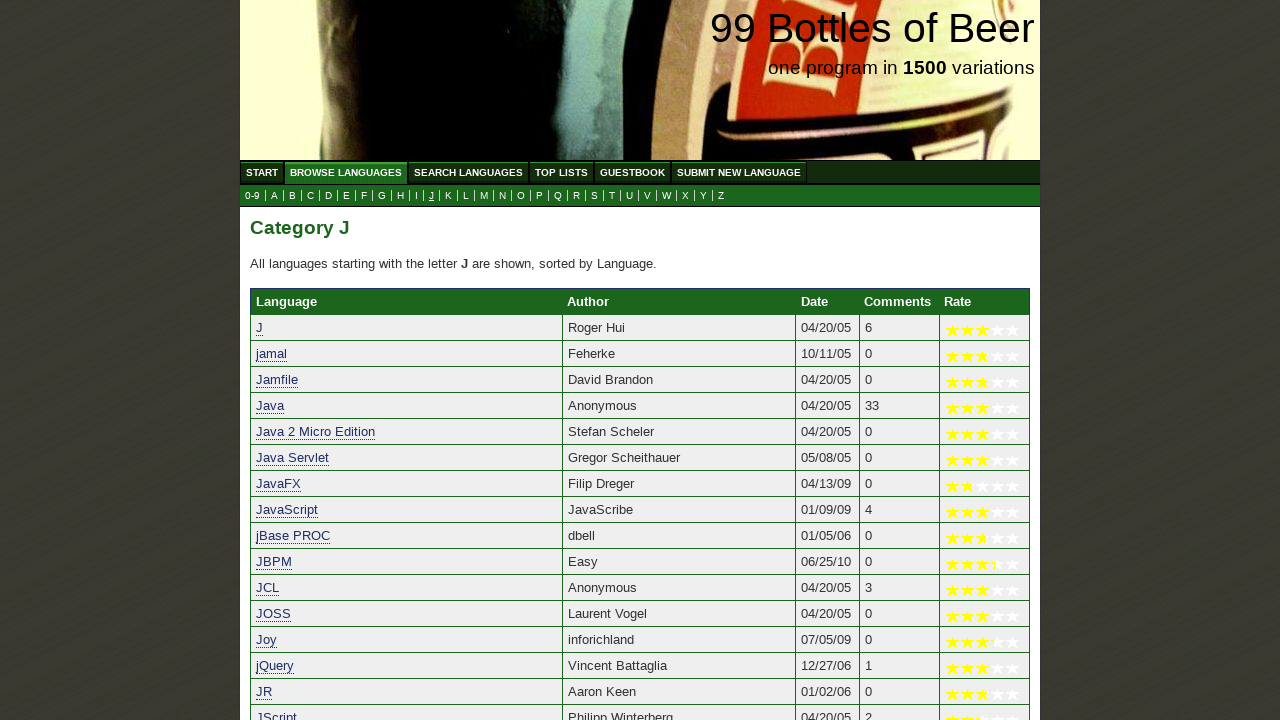